Tests JavaScript prompt alert functionality by navigating to the prompt tab, triggering a prompt alert, entering text into it, and accepting the alert.

Starting URL: https://demo.automationtesting.in/Alerts.html

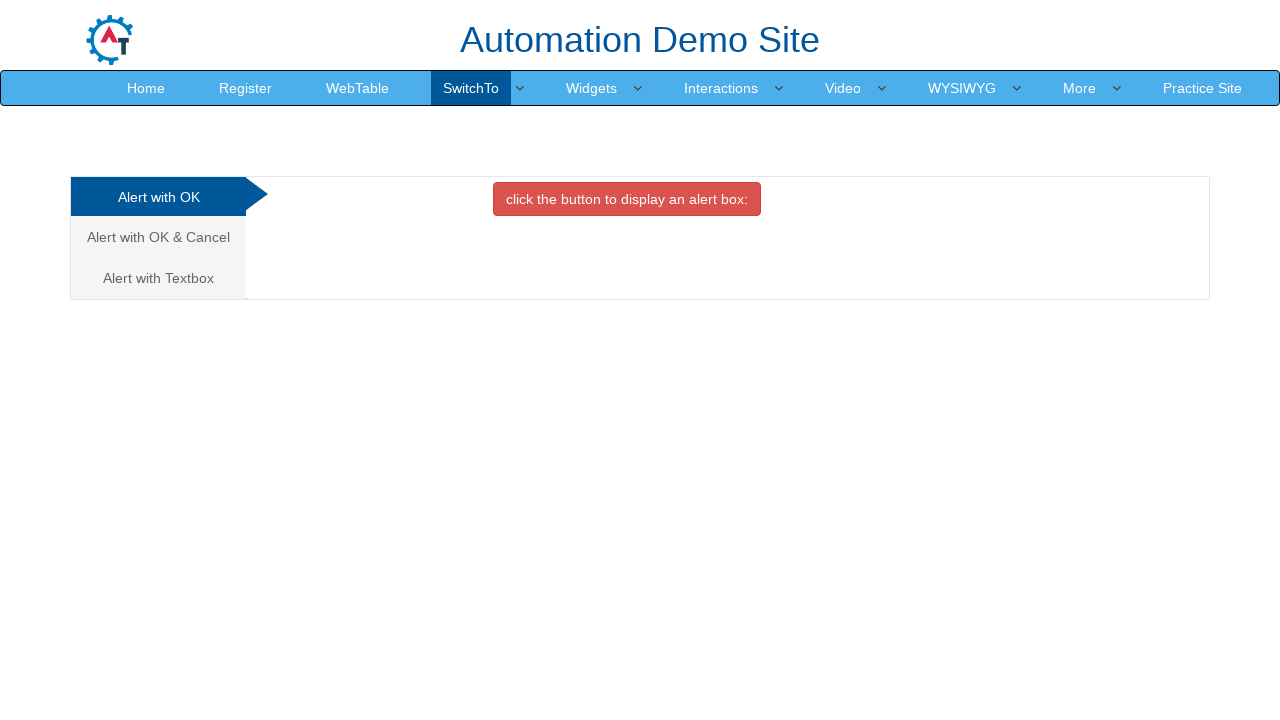

Clicked on the Prompt Box tab (third analytics link) at (158, 278) on (//a[@class='analystic'])[3]
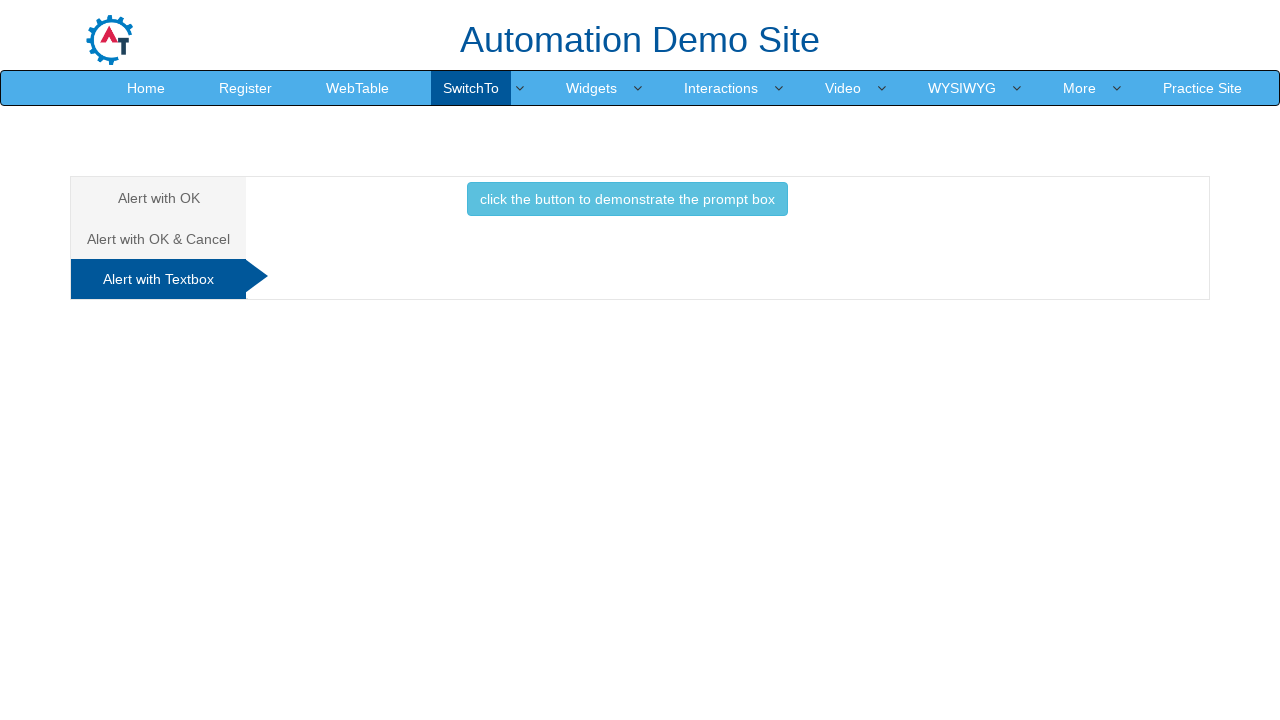

Clicked button to trigger the prompt alert at (627, 199) on button.btn.btn-info
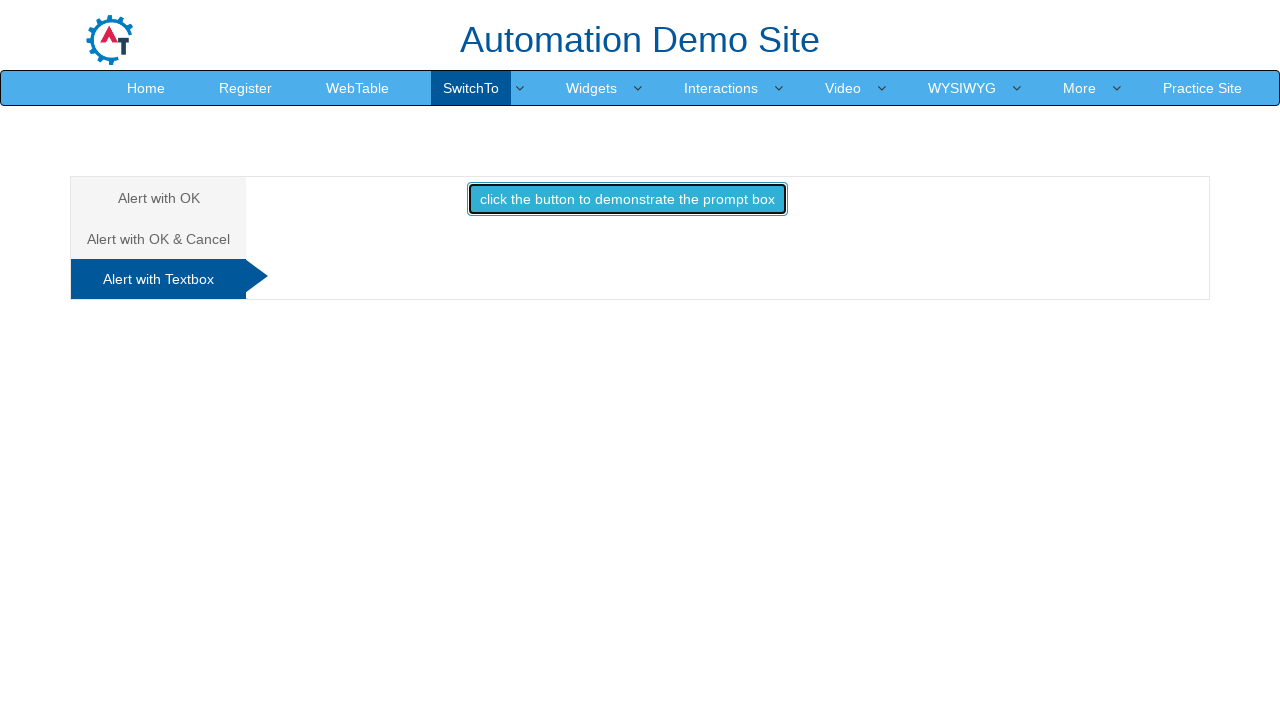

Set up initial dialog handler
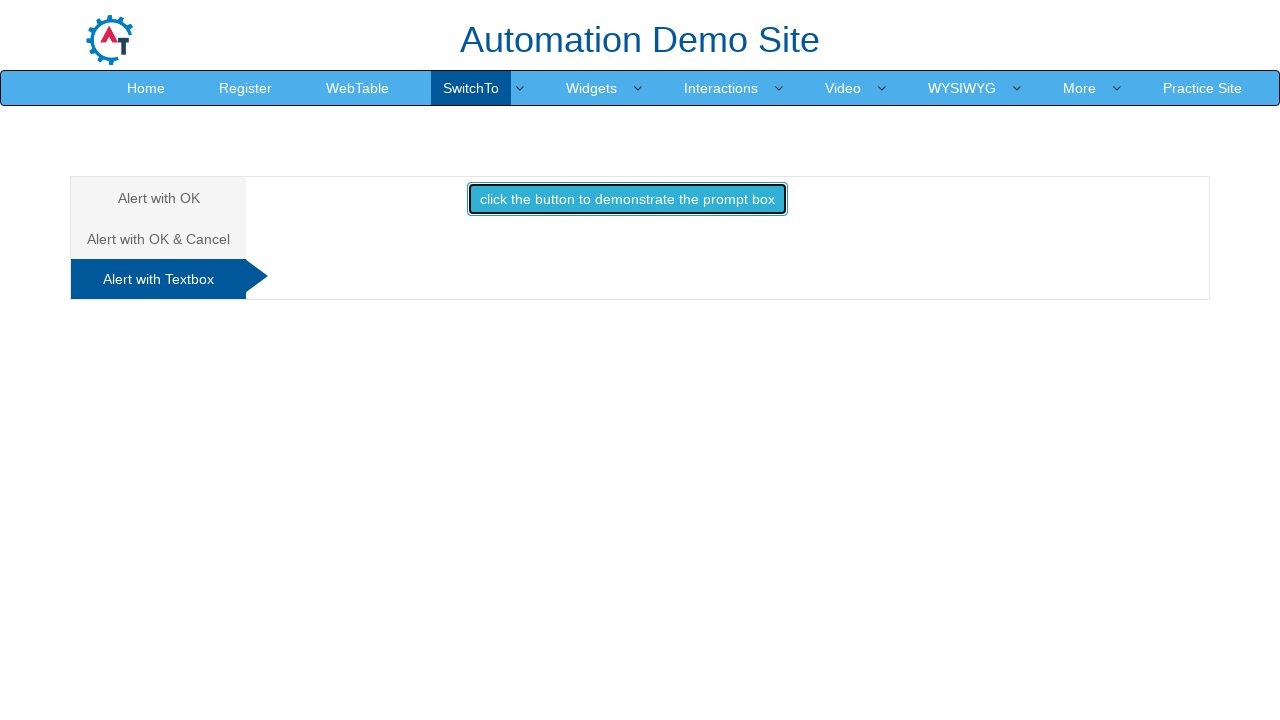

Removed initial dialog handler
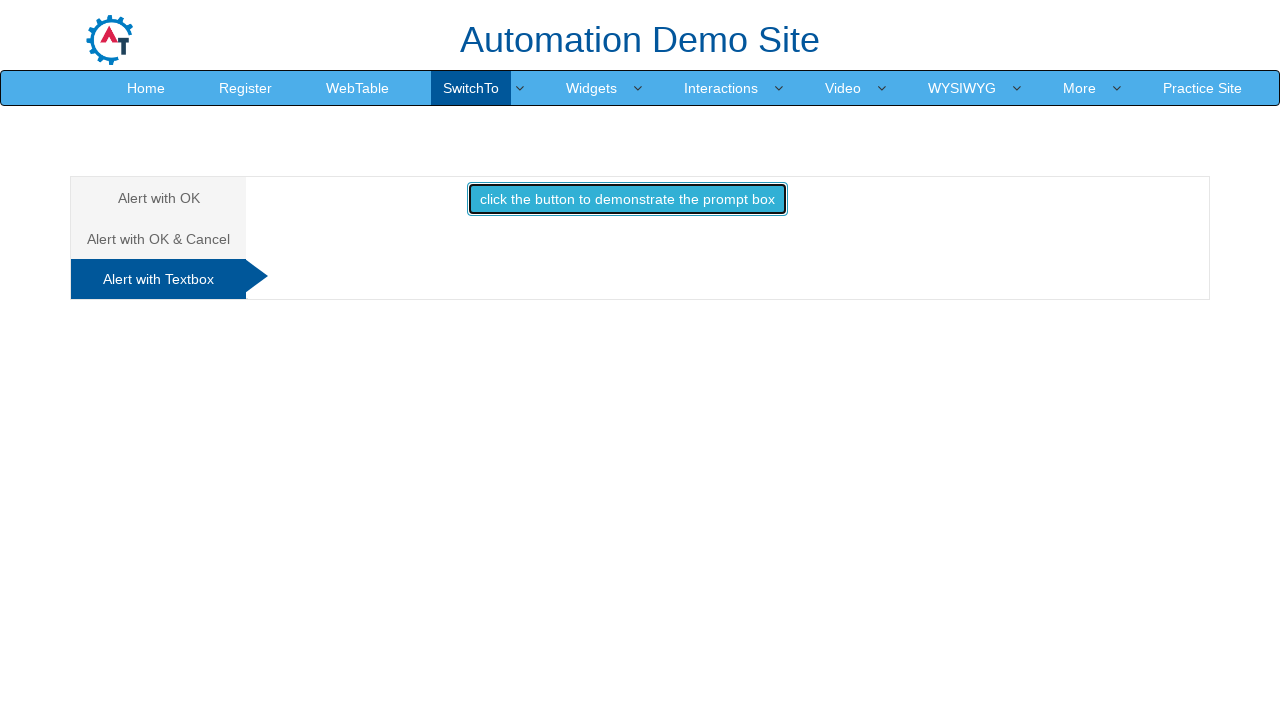

Set up new dialog handler to accept prompt with 'greens'
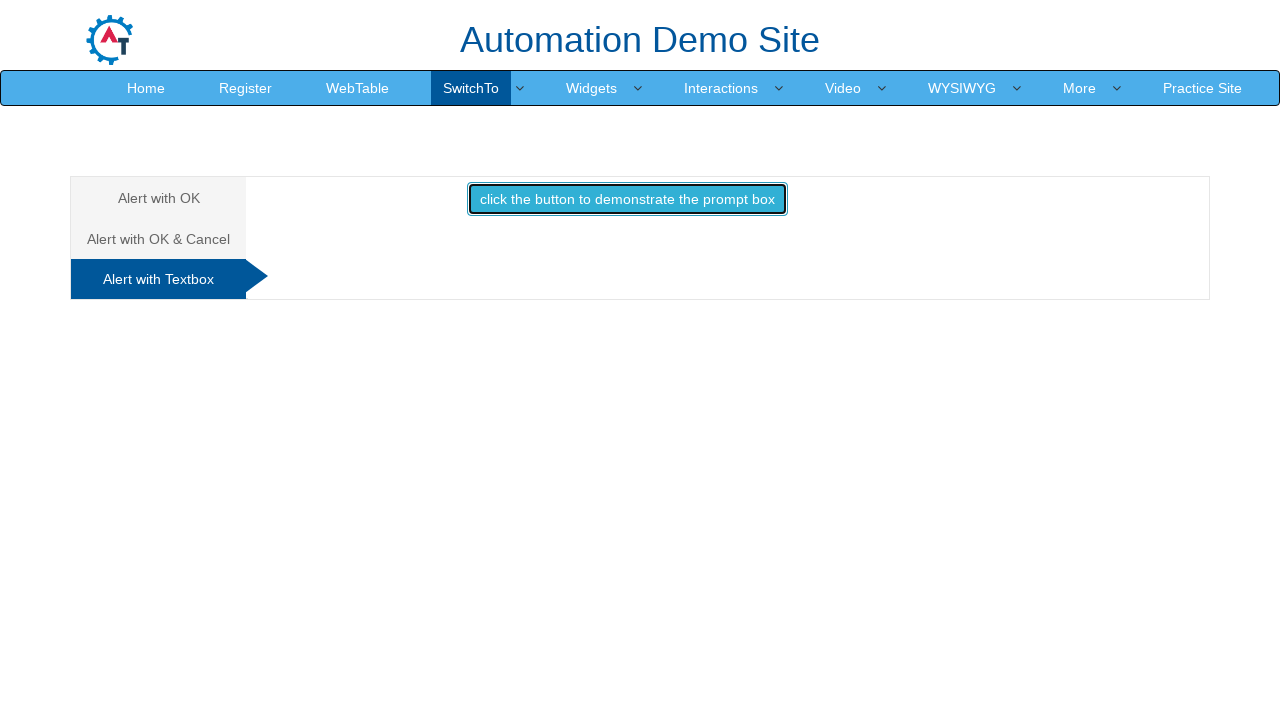

Clicked button again to trigger the prompt alert at (627, 199) on button.btn.btn-info
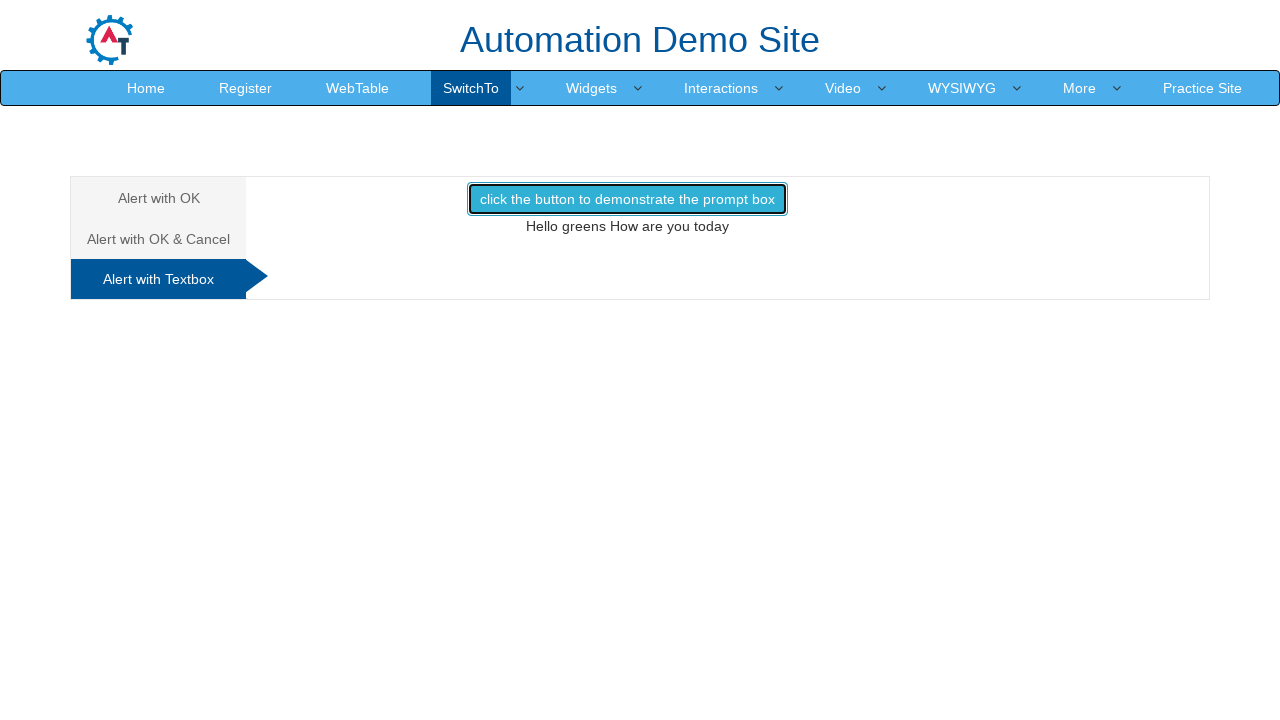

Waited for prompt result to be processed
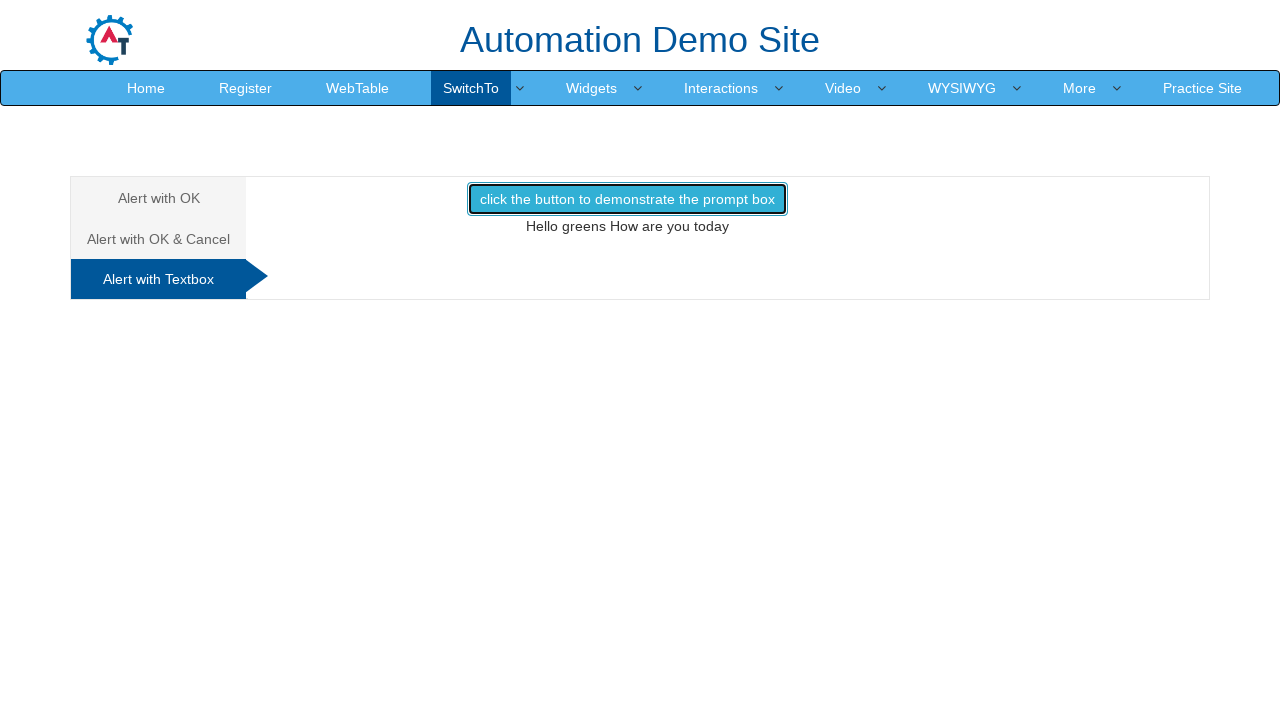

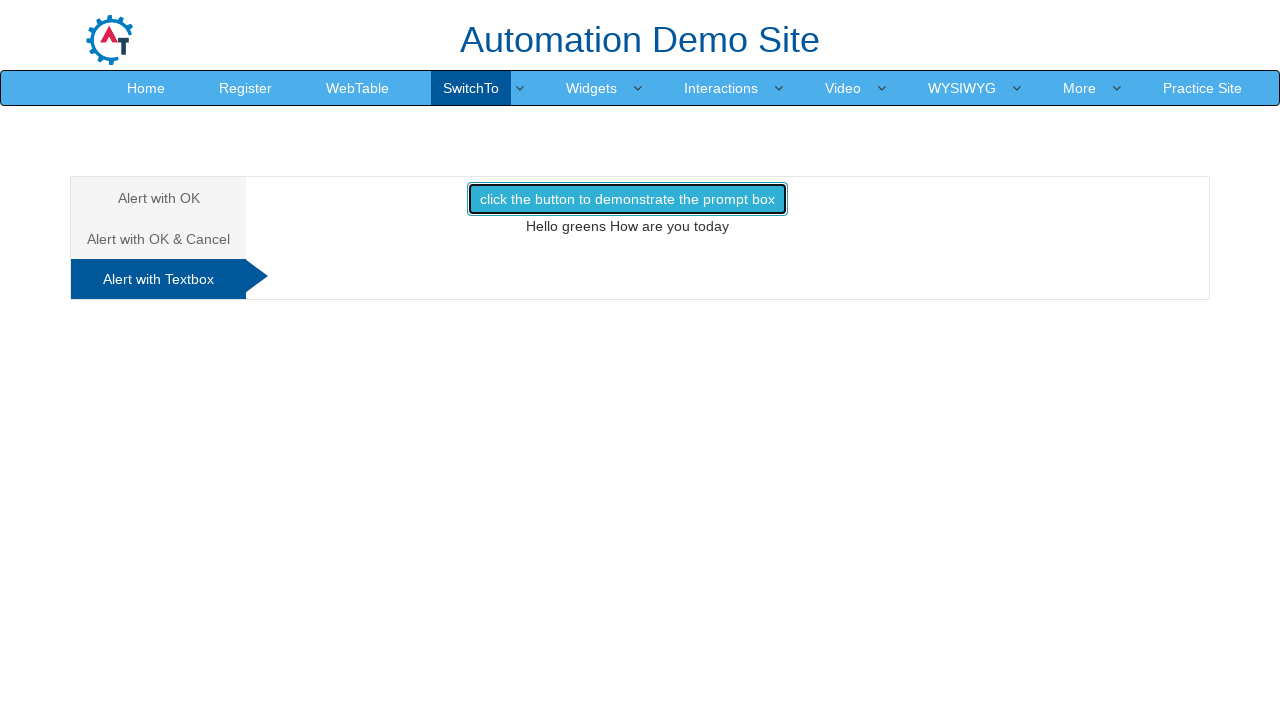